Tests login form with invalid credentials to verify error message display

Starting URL: https://www.saucedemo.com/

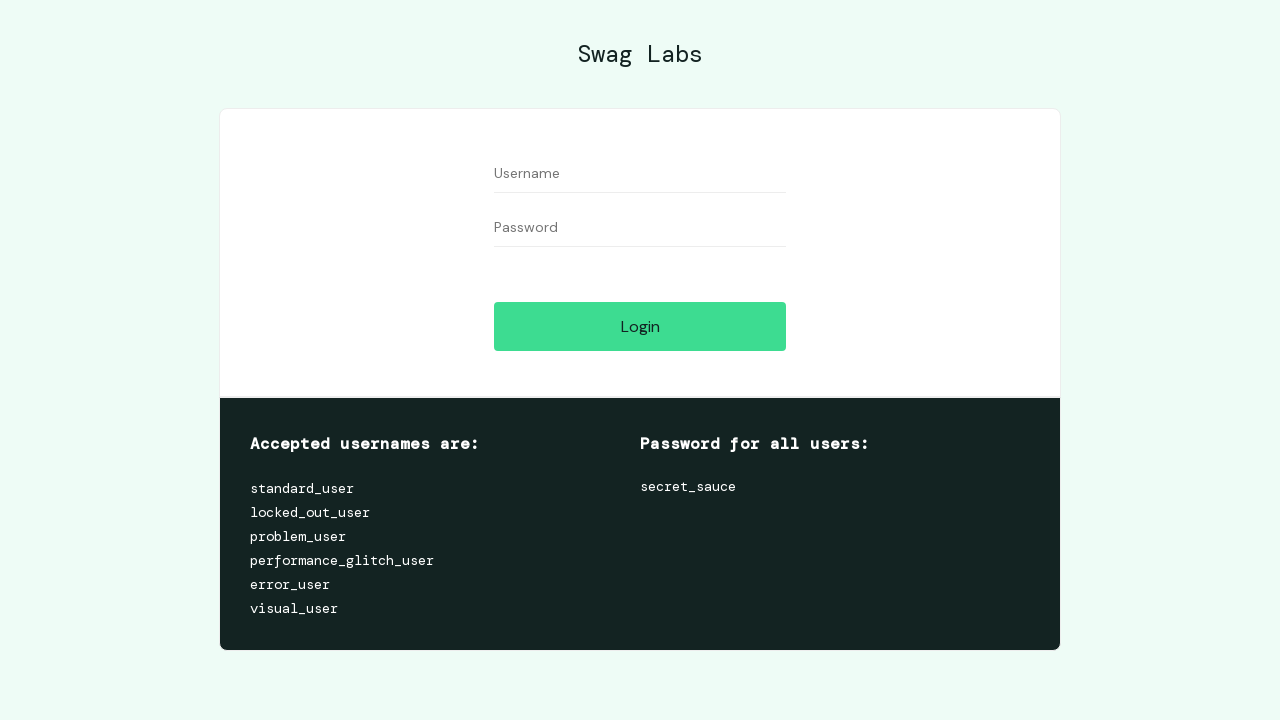

Filled username field with invalid credential 'Java' on input#user-name
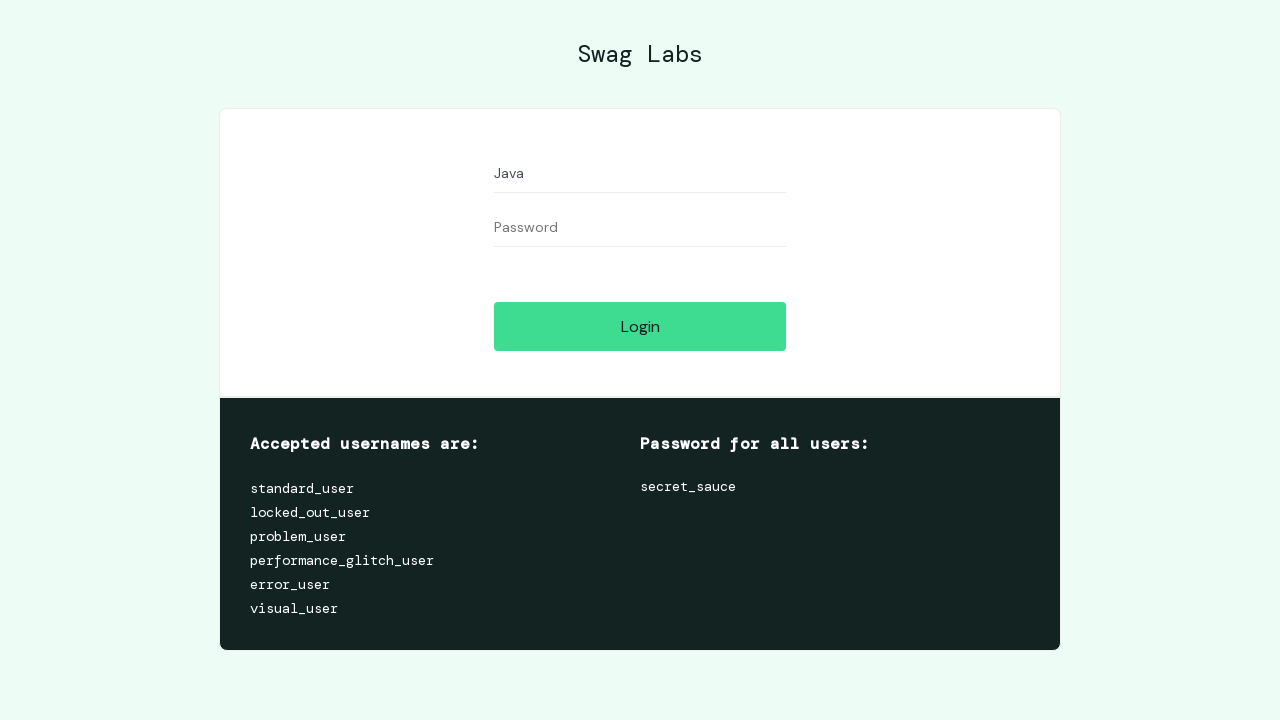

Filled password field with invalid credential 'Selenium' on input#password
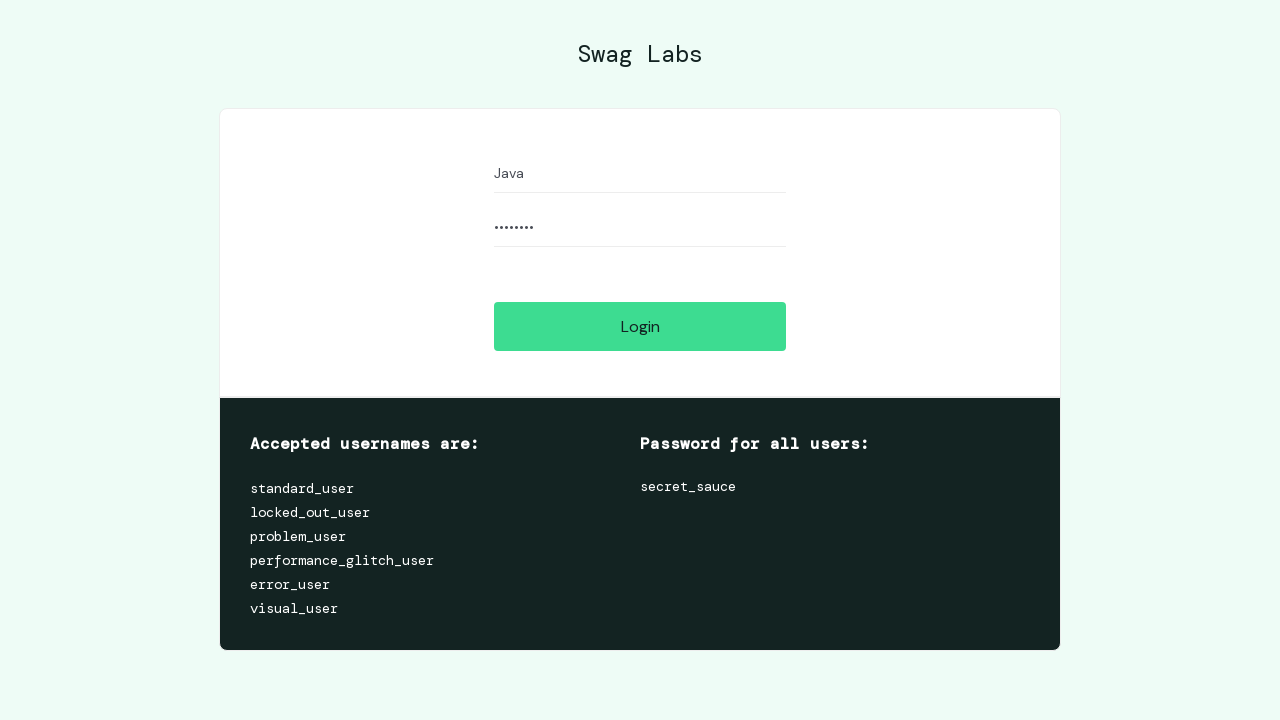

Clicked login button with invalid credentials at (640, 326) on input#login-button
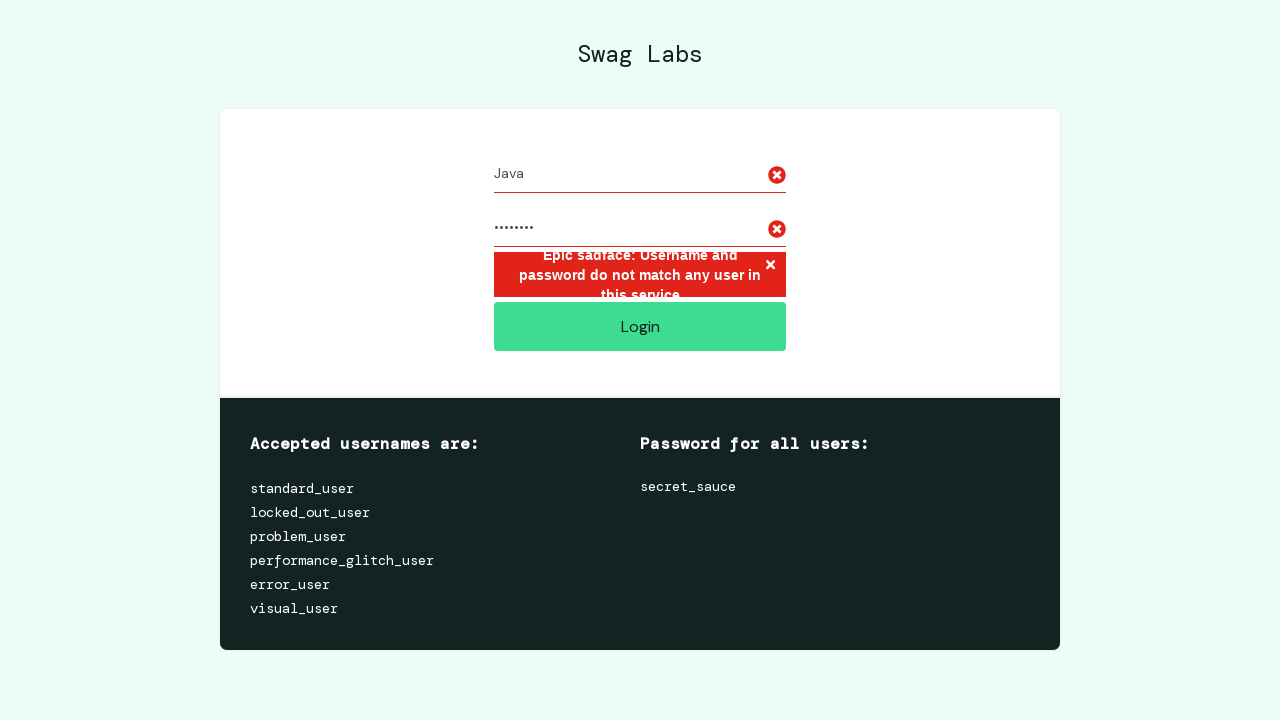

Error message displayed after failed login attempt
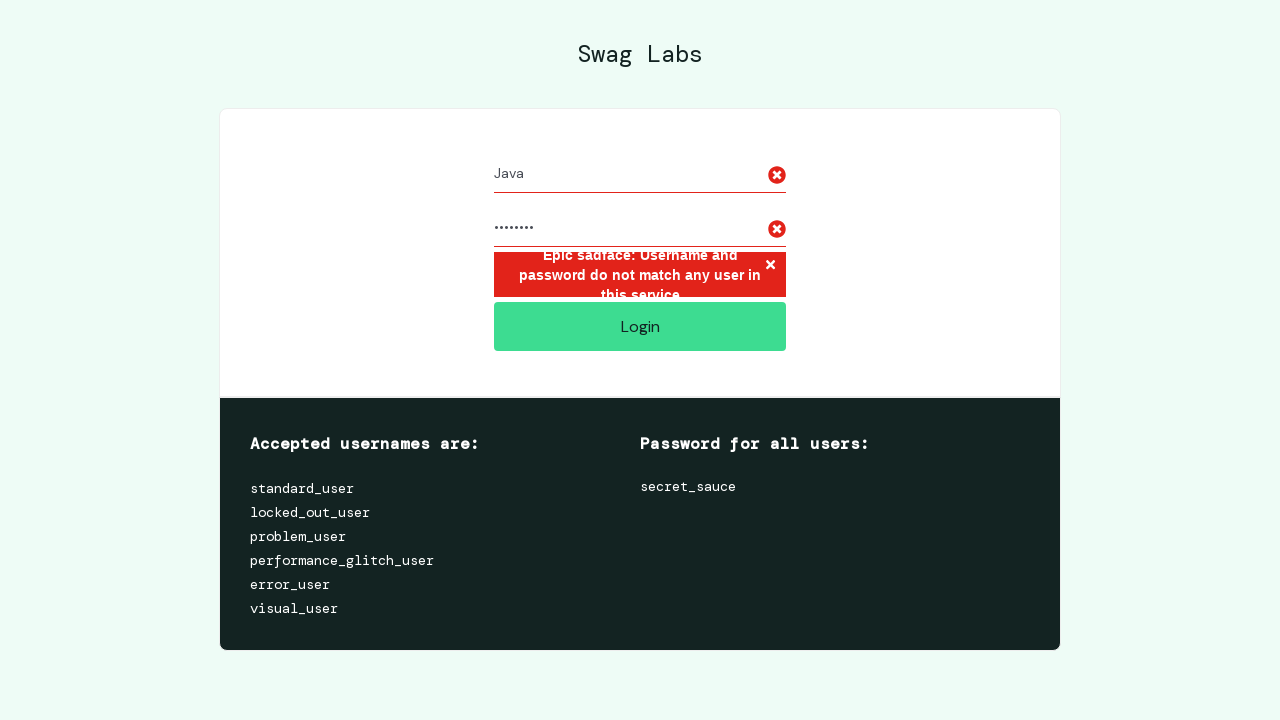

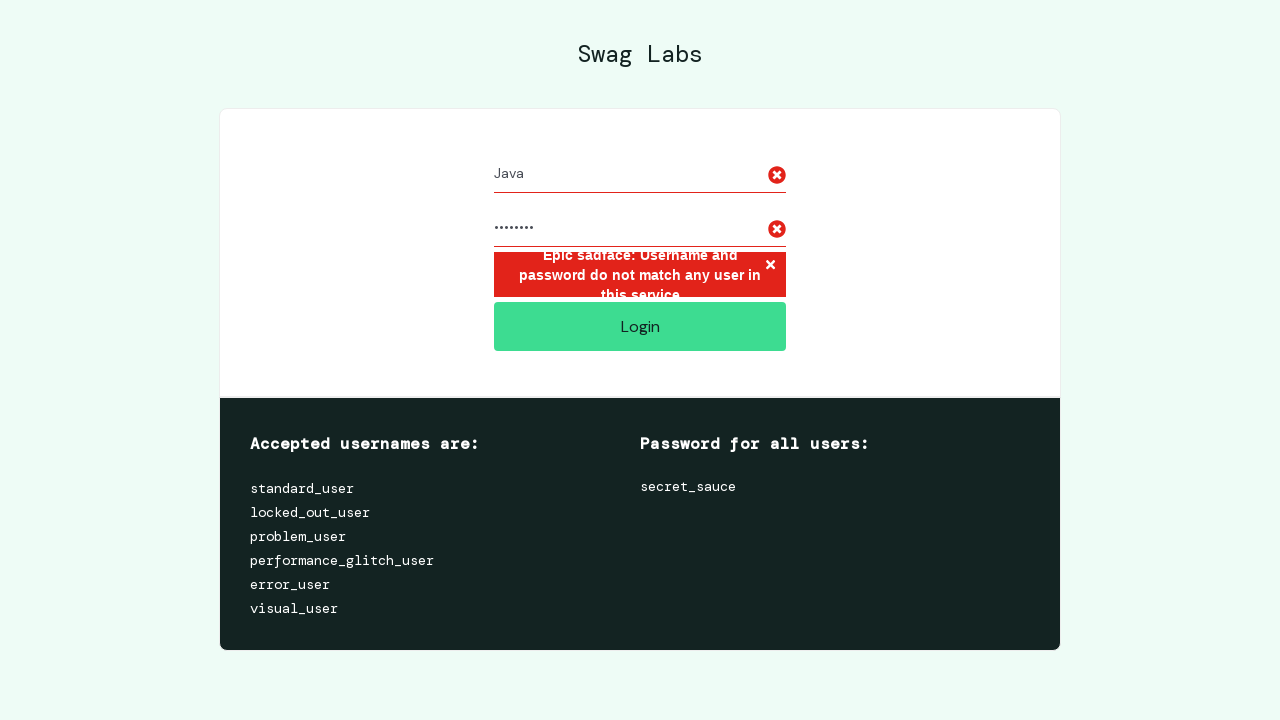